Tests browser automation detection by navigating to a selenium detector page, filling in token fields, and clicking a test button to verify detection status.

Starting URL: https://hmaker.github.io/selenium-detector/

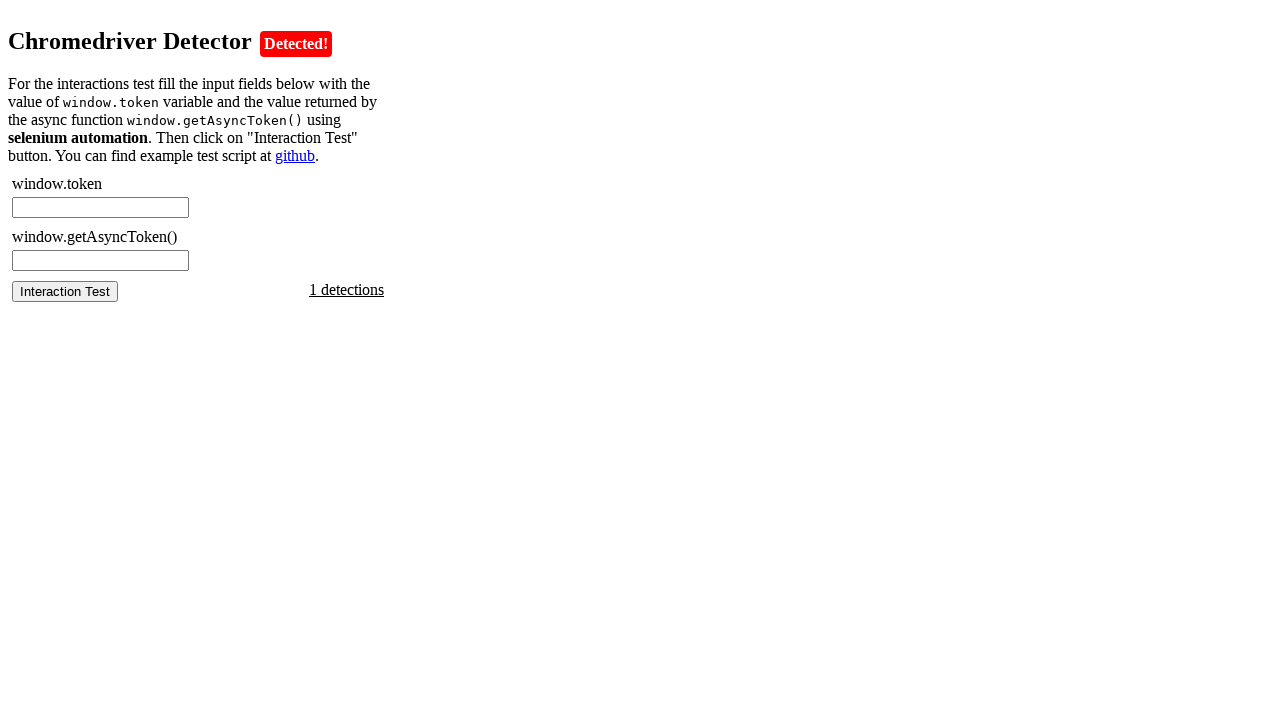

Navigated to selenium detector page
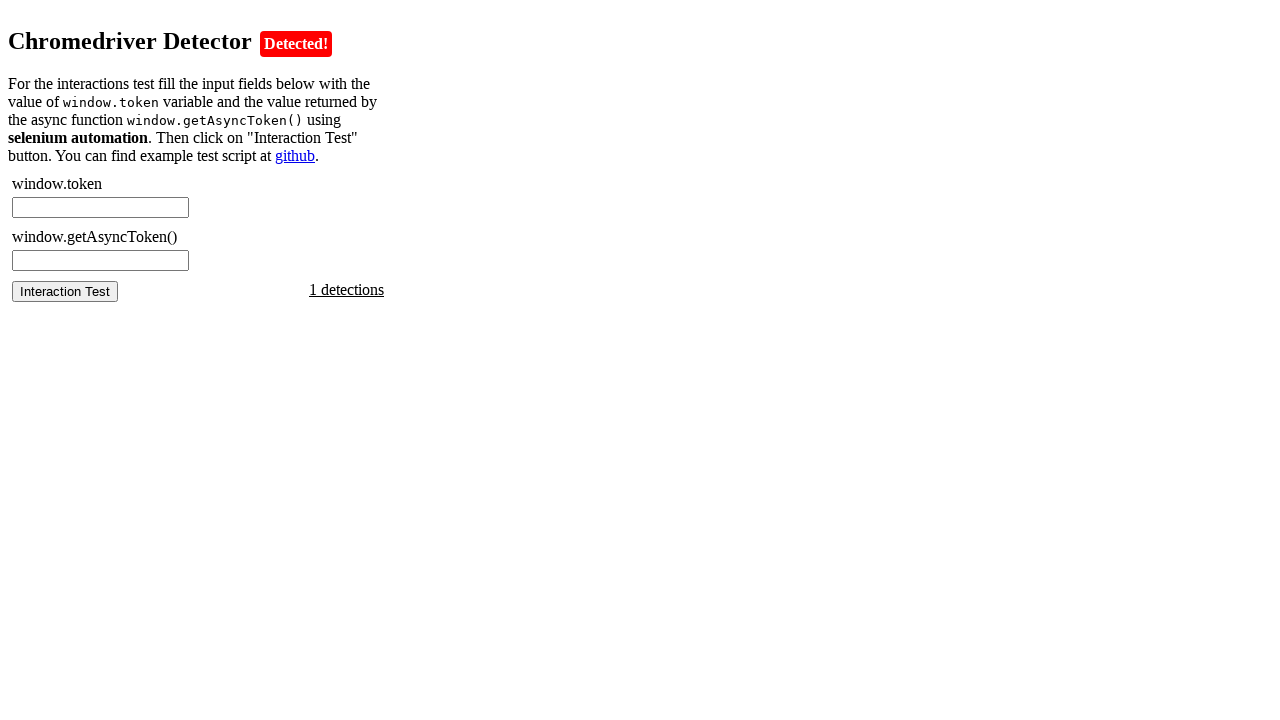

Waited for chromedriver token field to load
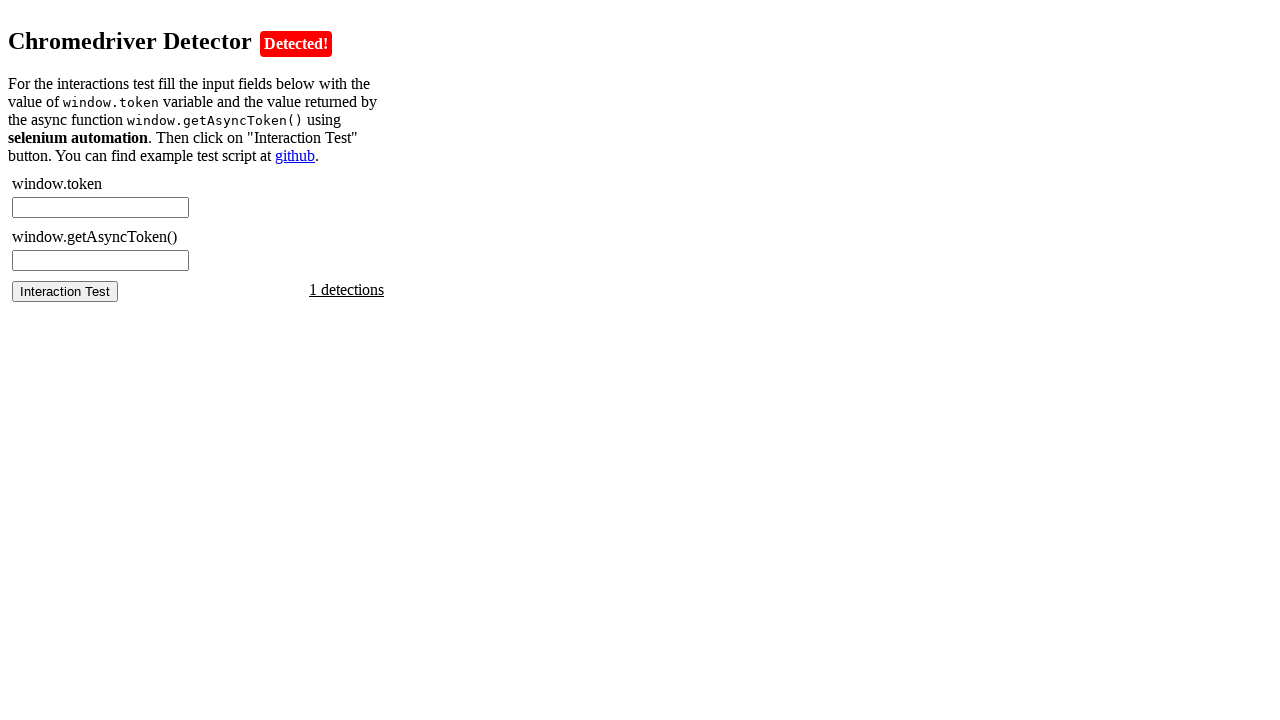

Retrieved window.token from page
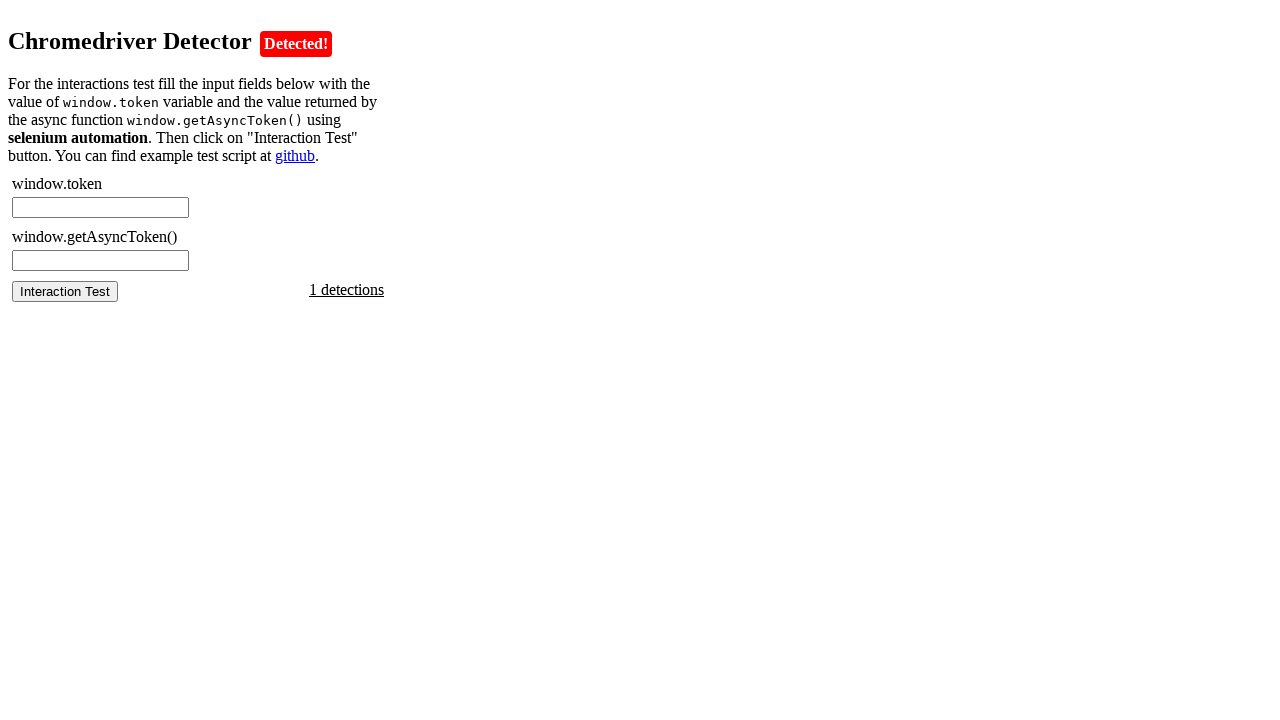

Filled chromedriver token field with retrieved token on #chromedriver-token
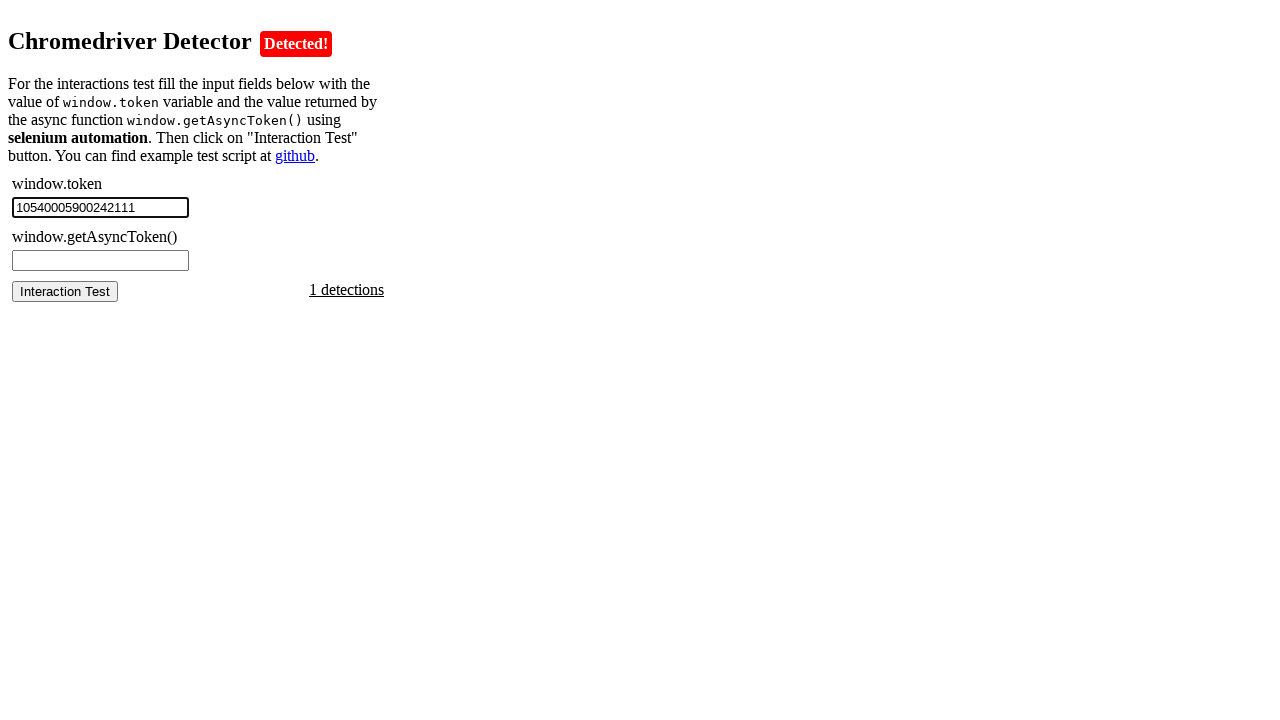

Retrieved async token from page
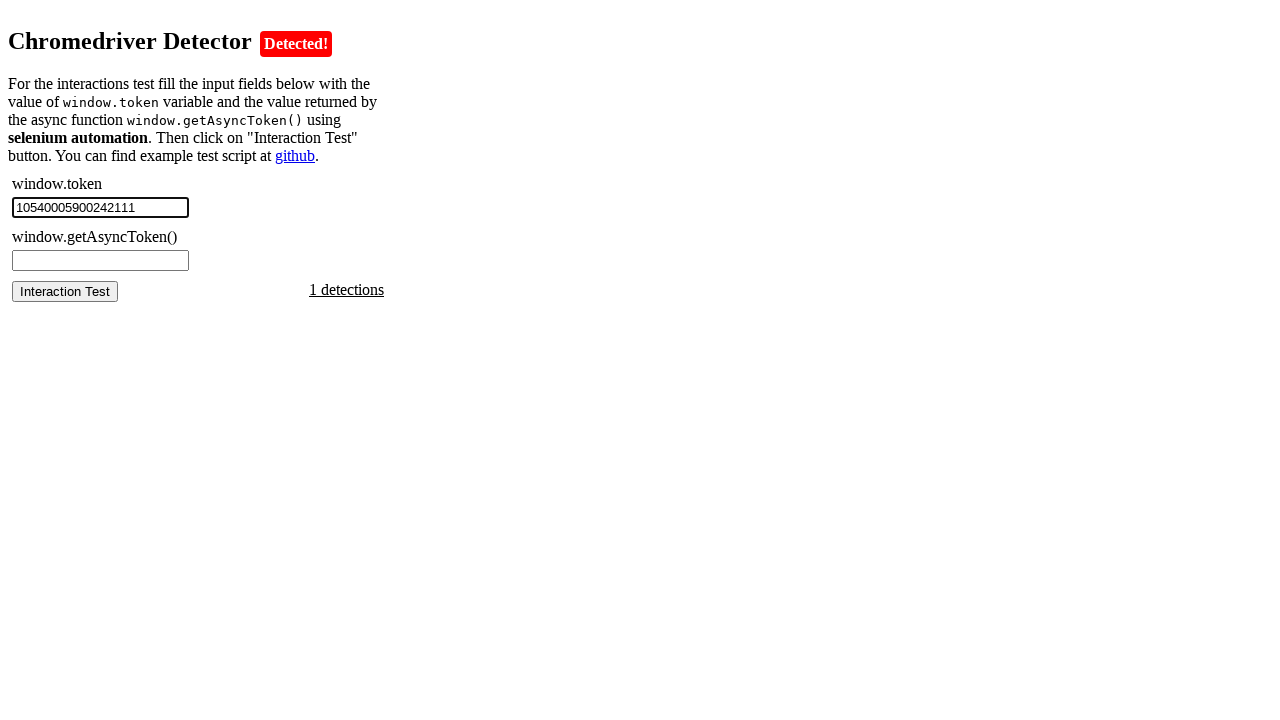

Filled async token field with retrieved async token on #chromedriver-asynctoken
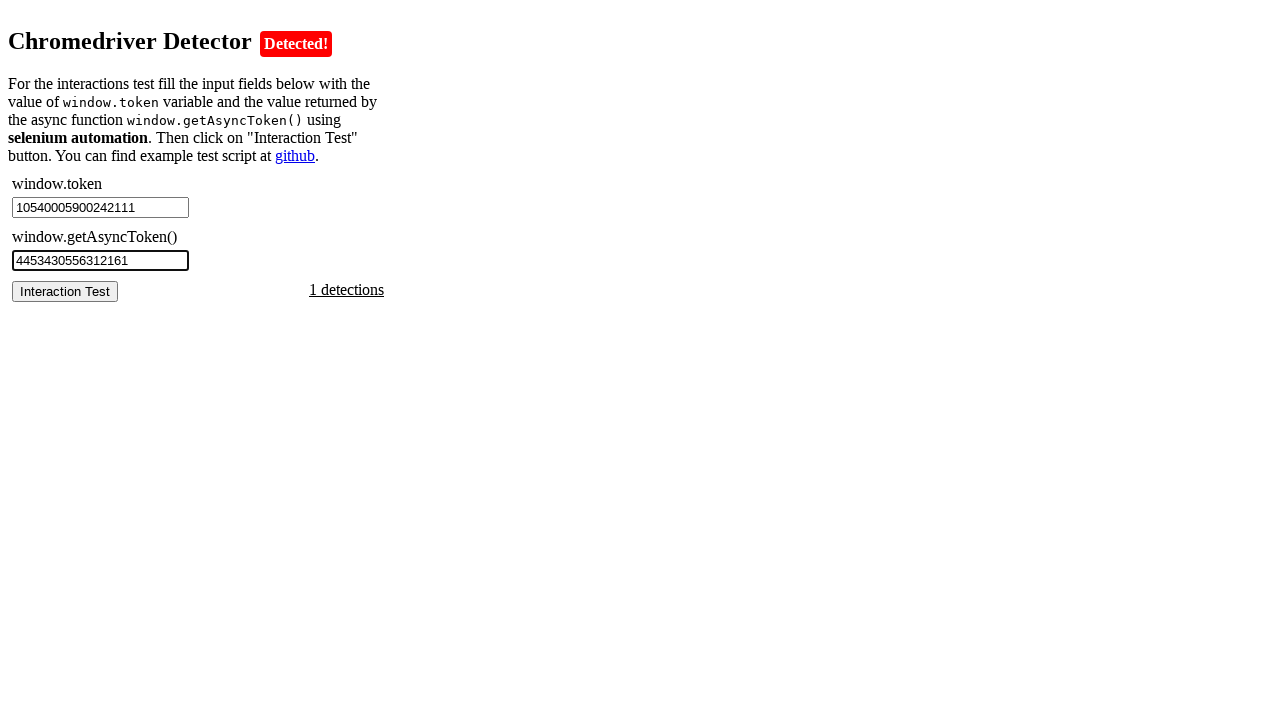

Clicked the test button to verify detection status at (65, 291) on #chromedriver-test
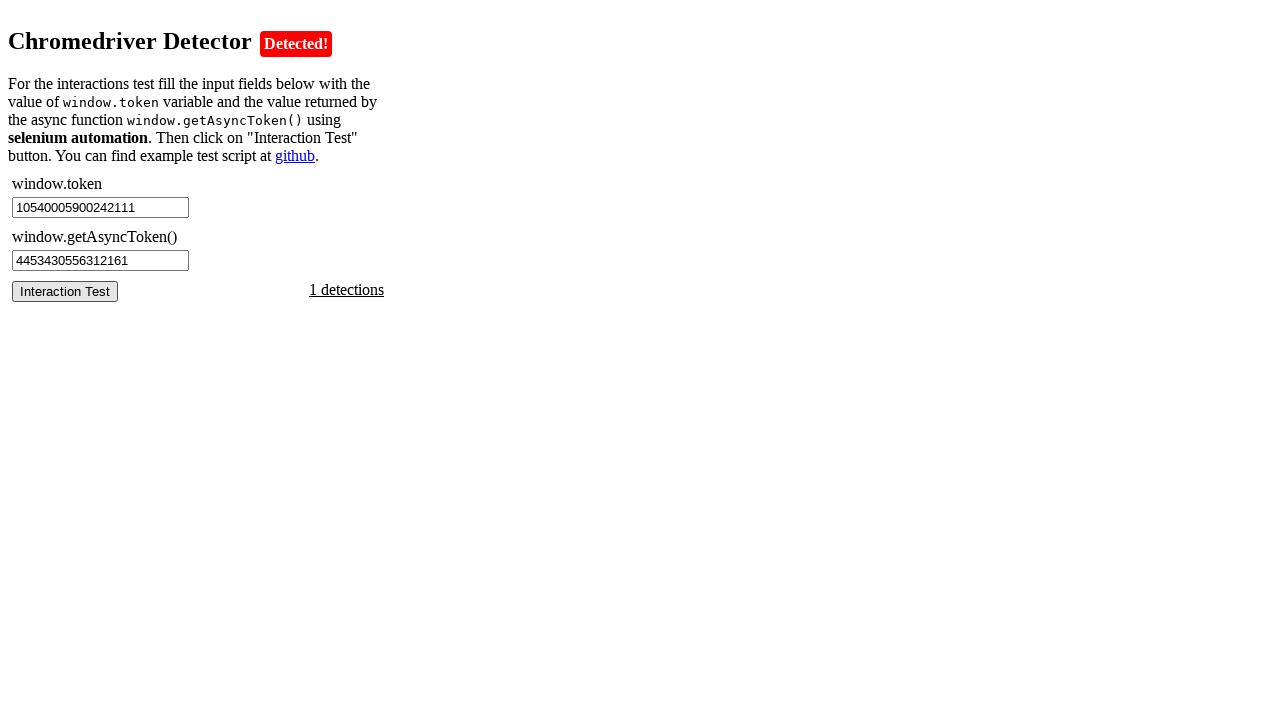

Waited for test result to appear
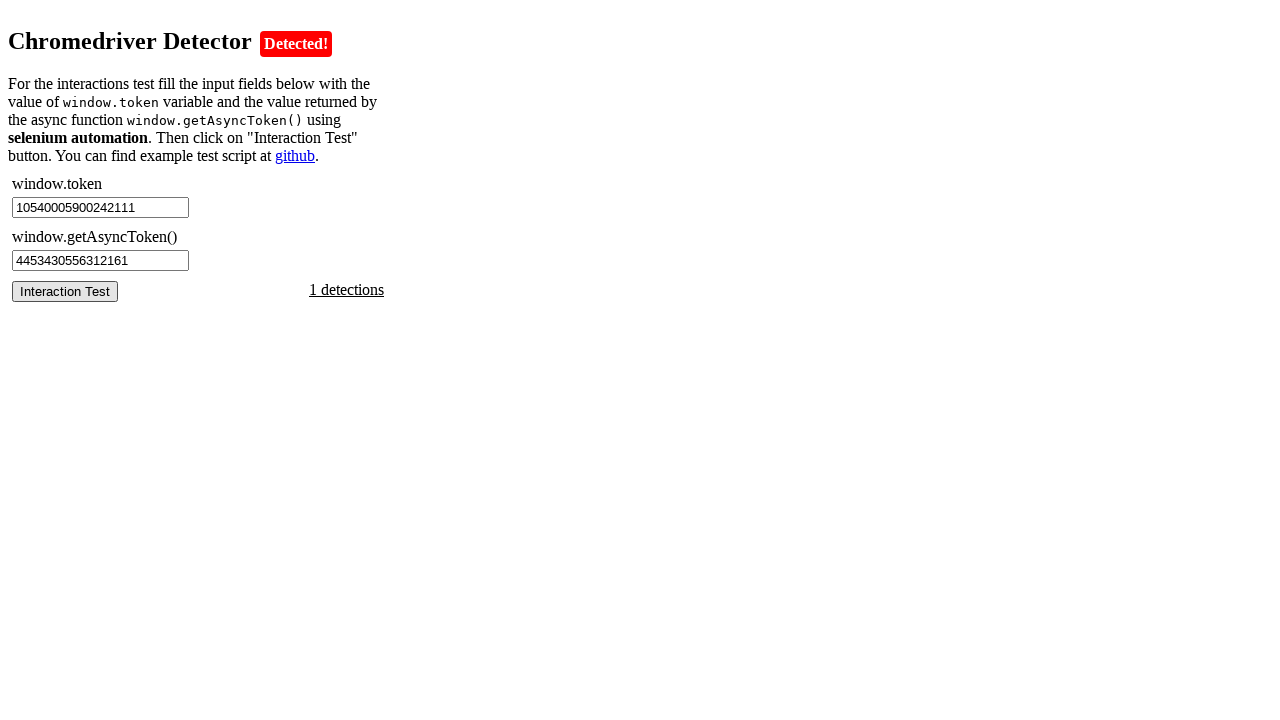

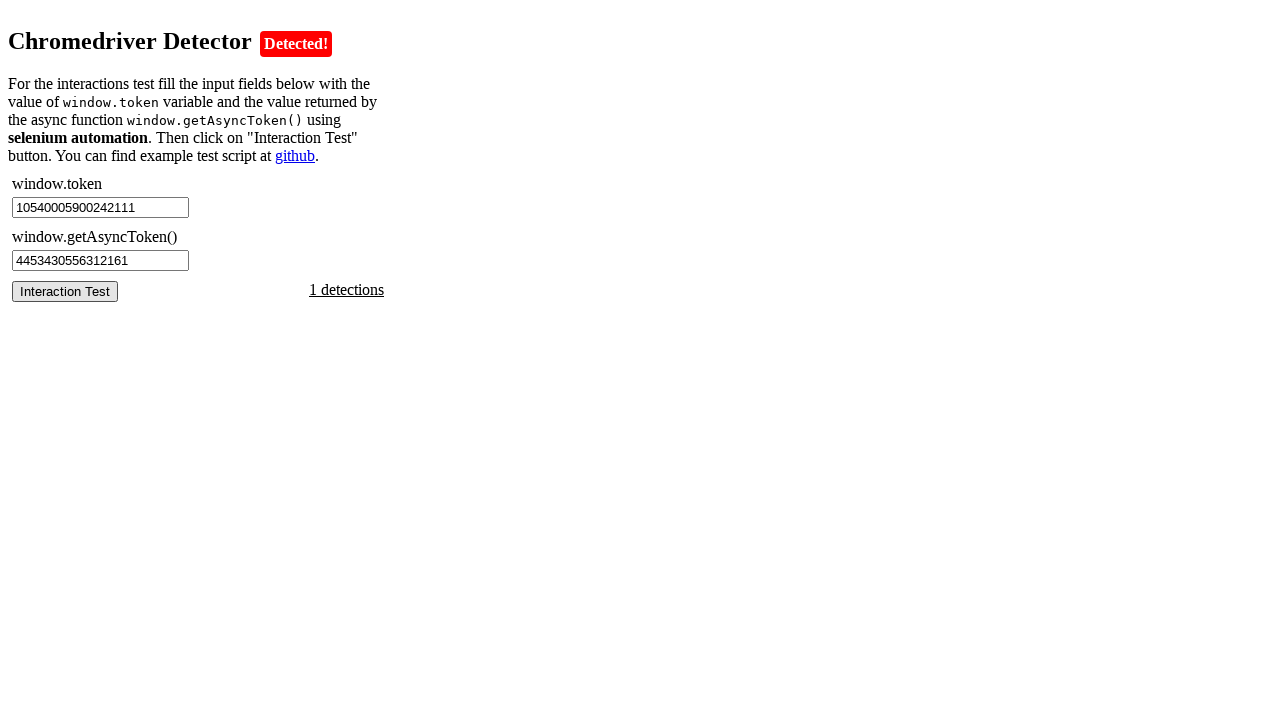